Tests dropdown selection functionality by selecting an option from a dropdown menu using different selection methods (visible text and manual iteration)

Starting URL: https://rahulshettyacademy.com/AutomationPractice/

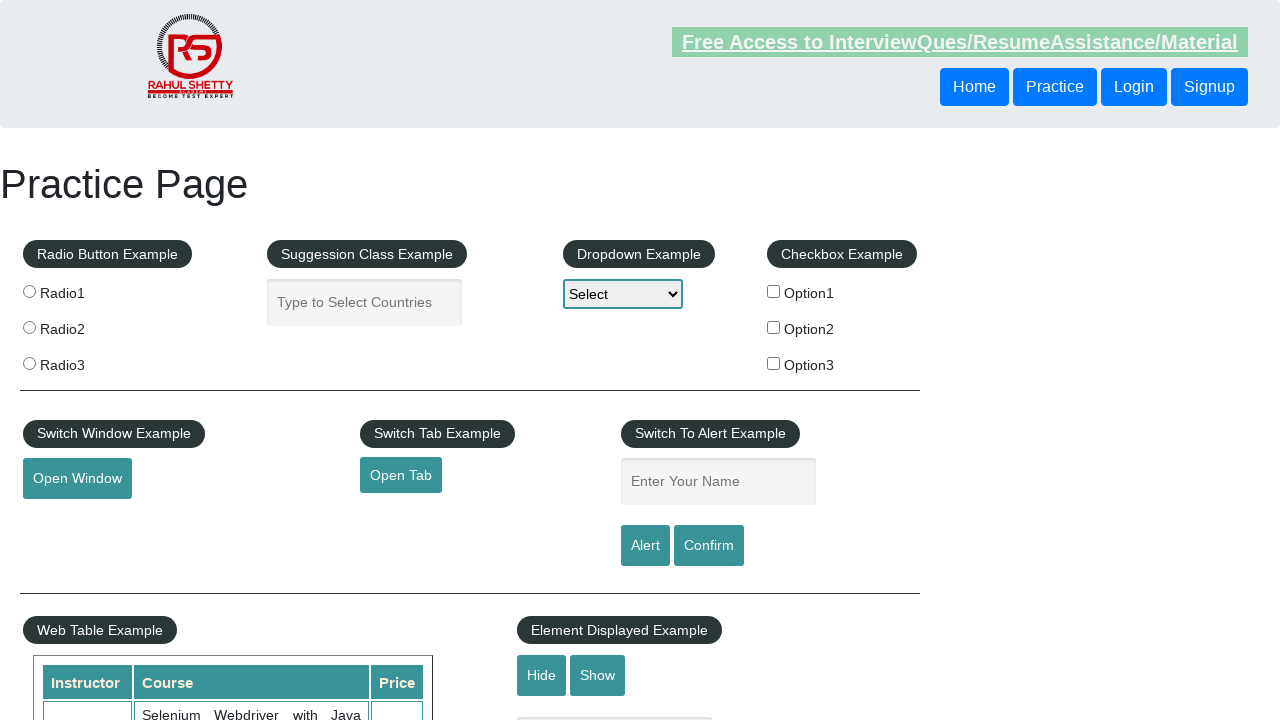

Navigated to AutomationPractice page
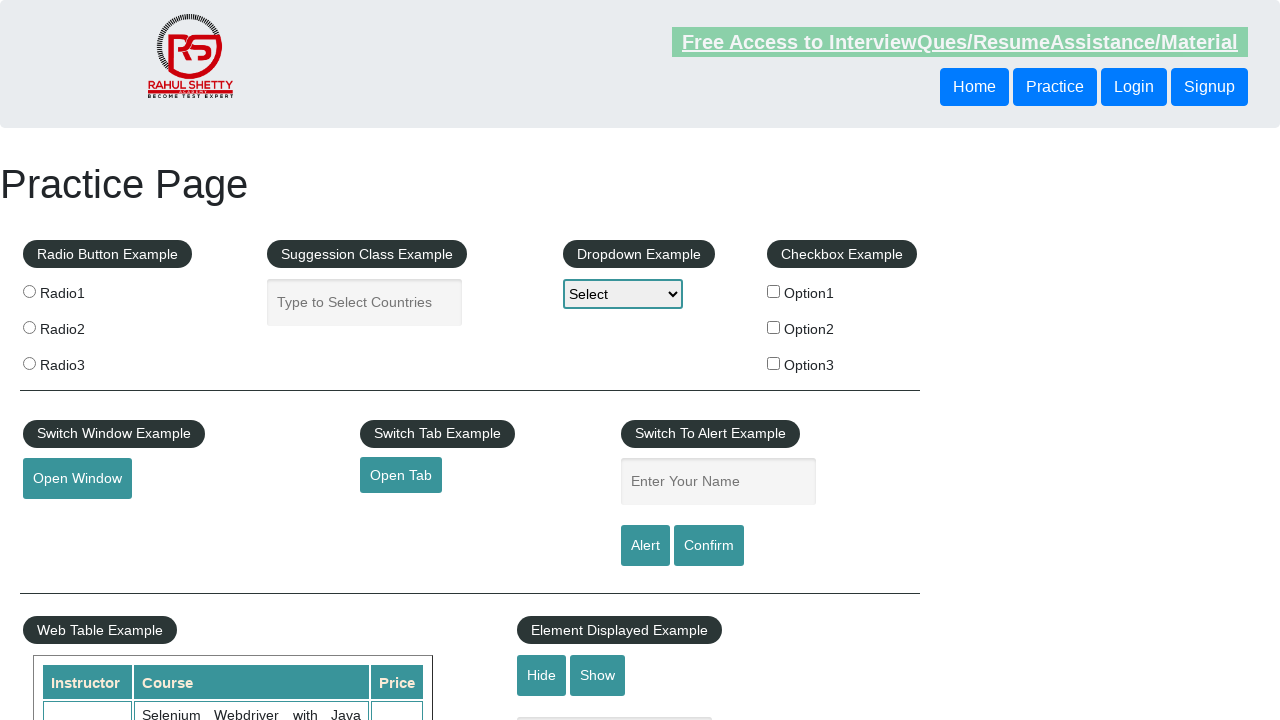

Selected Option2 from dropdown using visible text on #dropdown-class-example
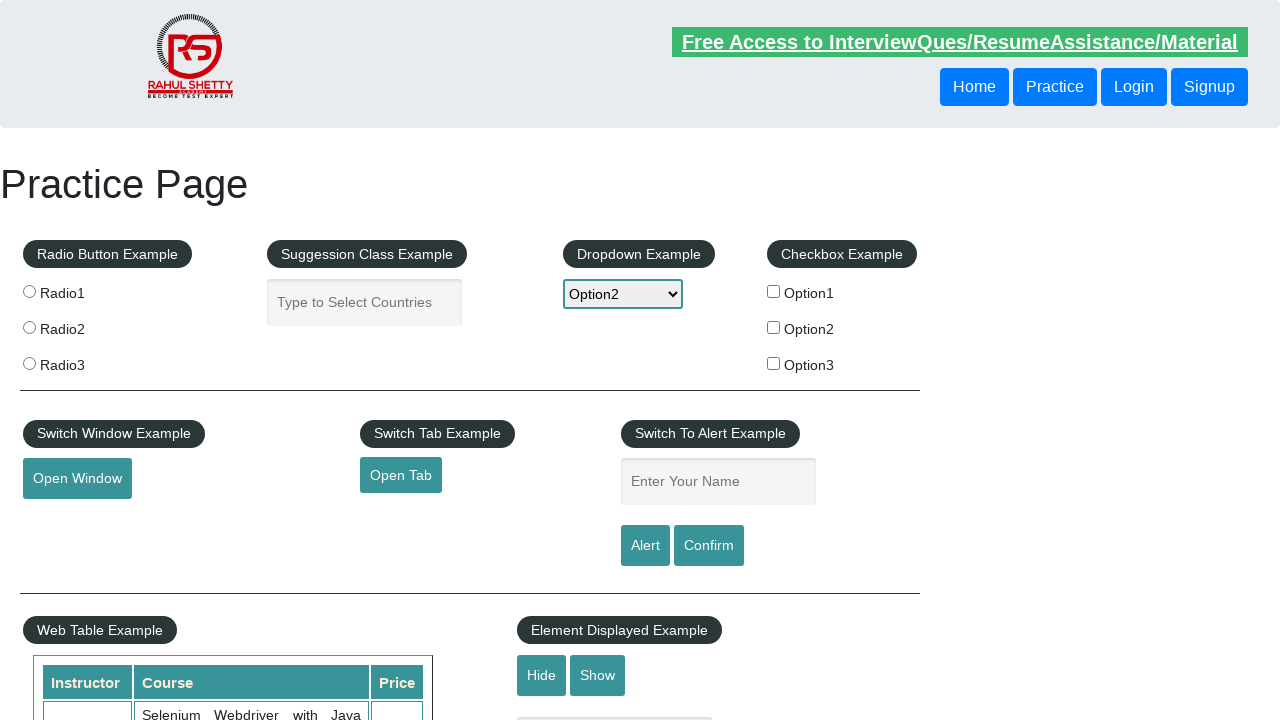

Waited 1 second to observe dropdown selection
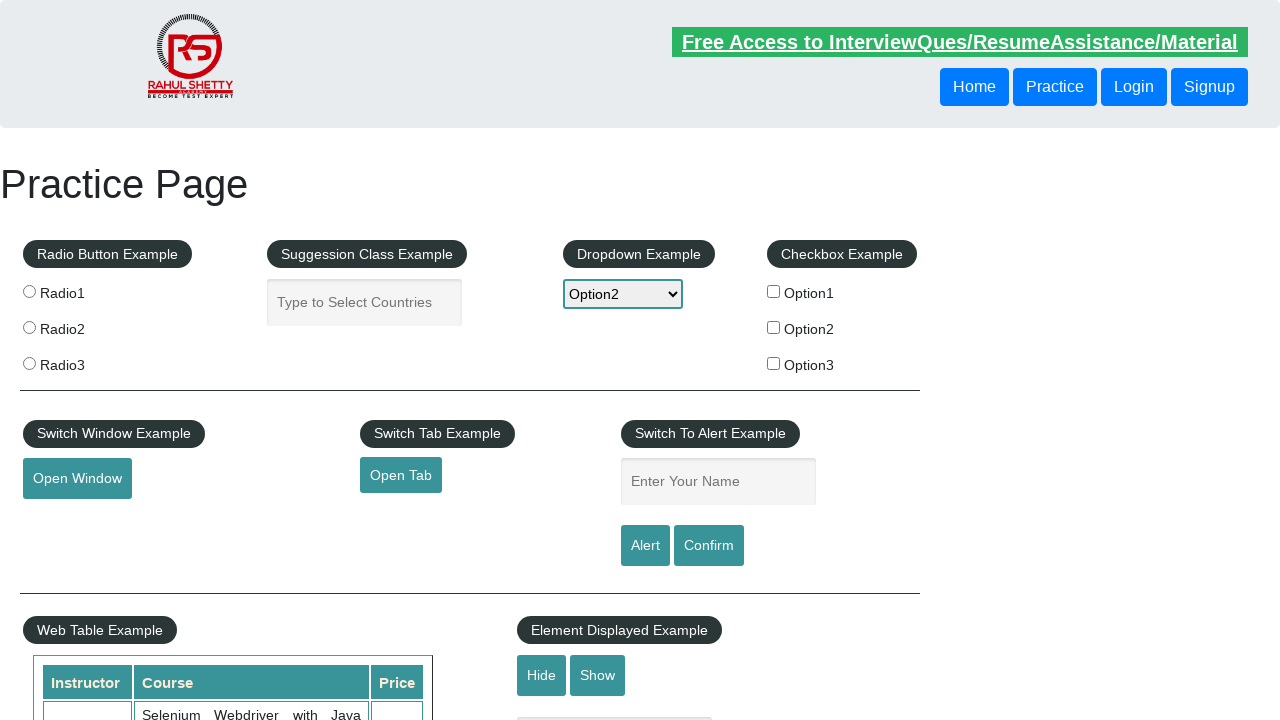

Selected Option2 from dropdown using value attribute on #dropdown-class-example
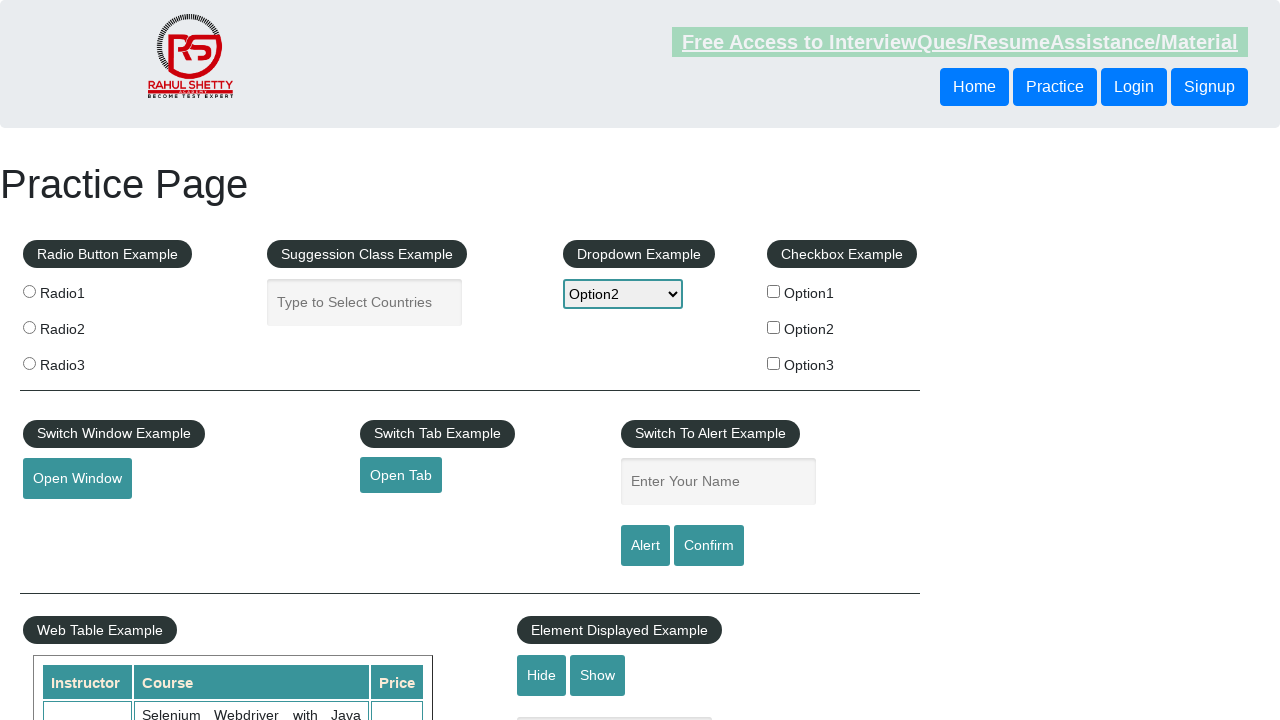

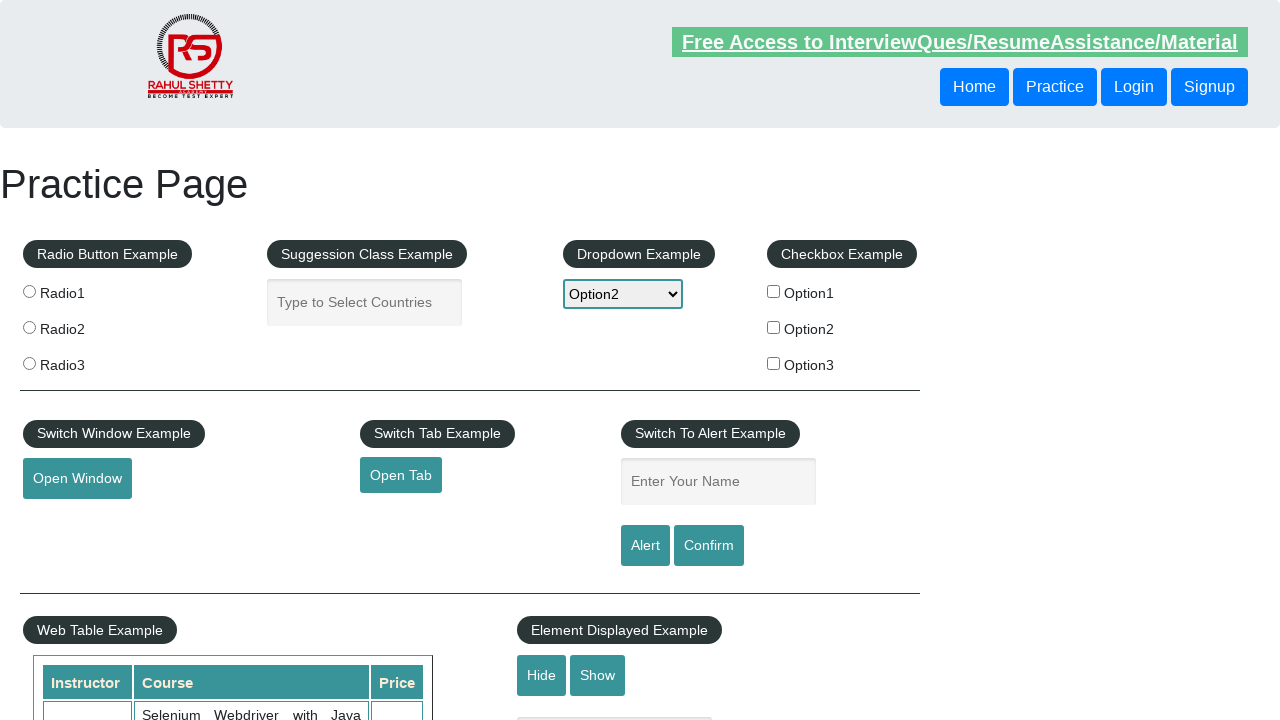